Tests the Playwright documentation website by verifying the homepage title contains "Playwright", then clicking on a navigation link and verifying it navigates to the Installation page.

Starting URL: https://playwright.dev

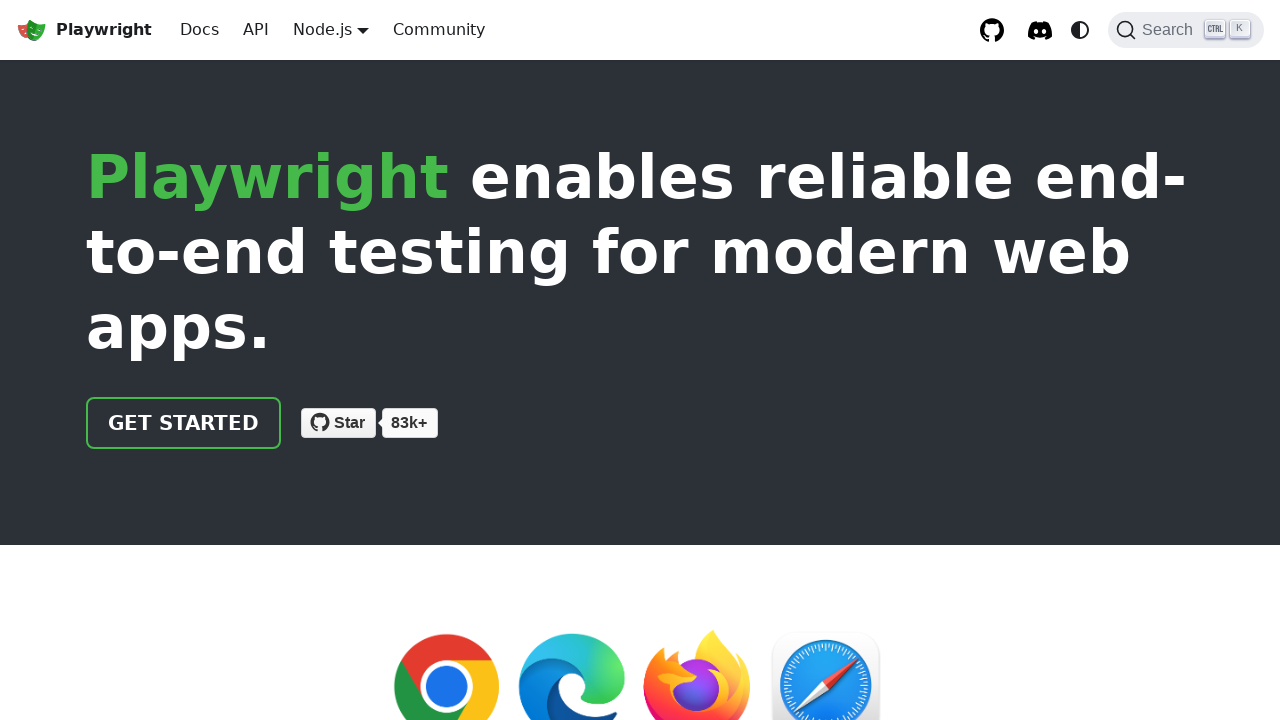

Verified homepage title contains 'Playwright'
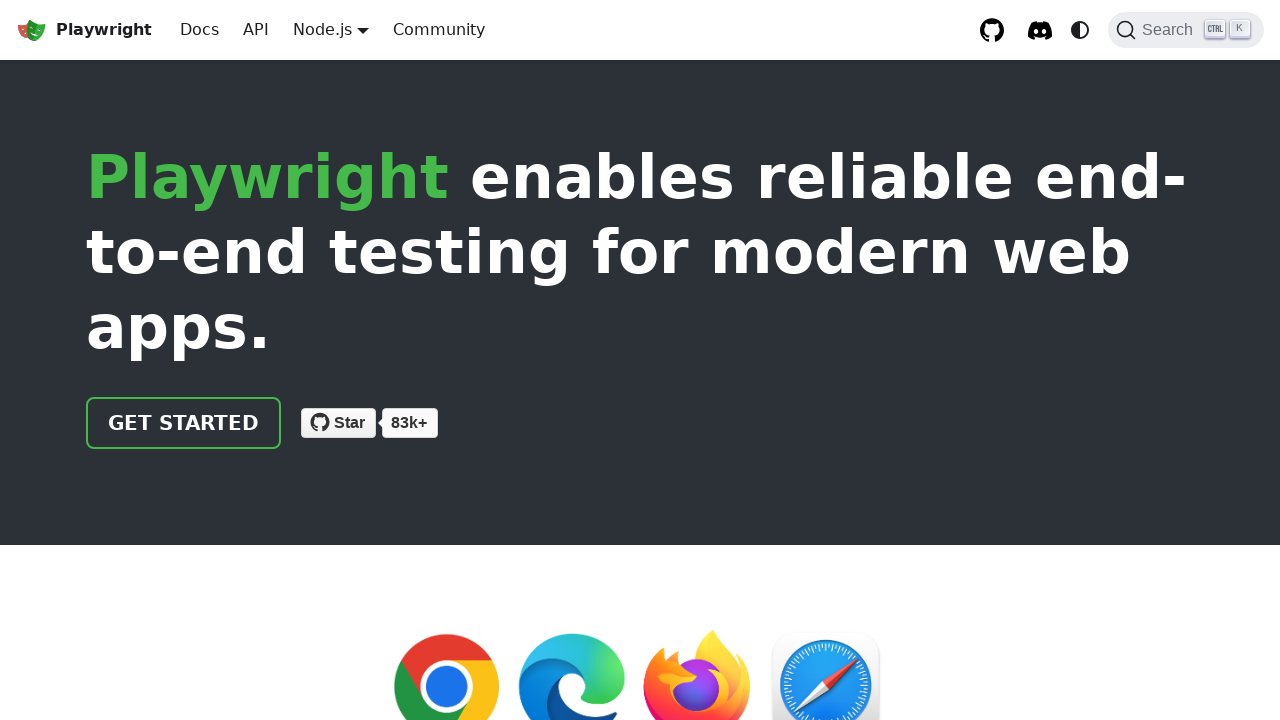

Clicked navigation link to Installation page at (184, 423) on xpath=//html/body/div/div[2]/header/div/div/a
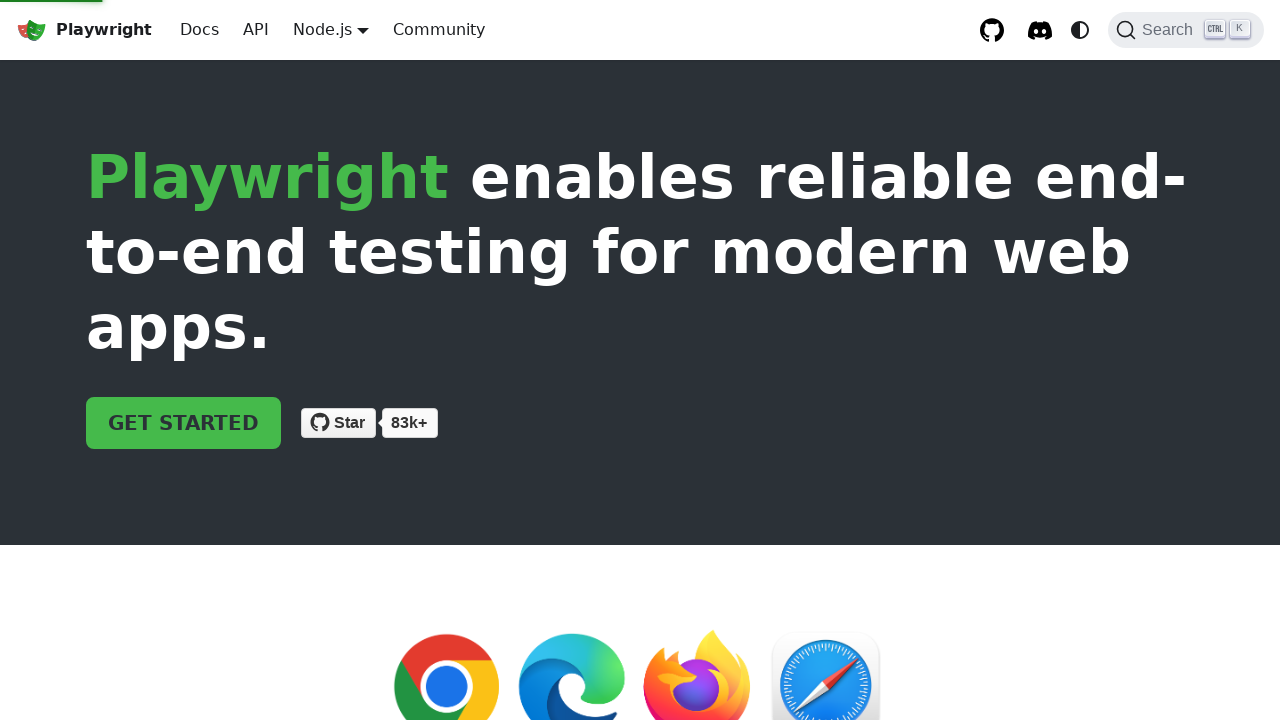

Verified page navigated to Installation page
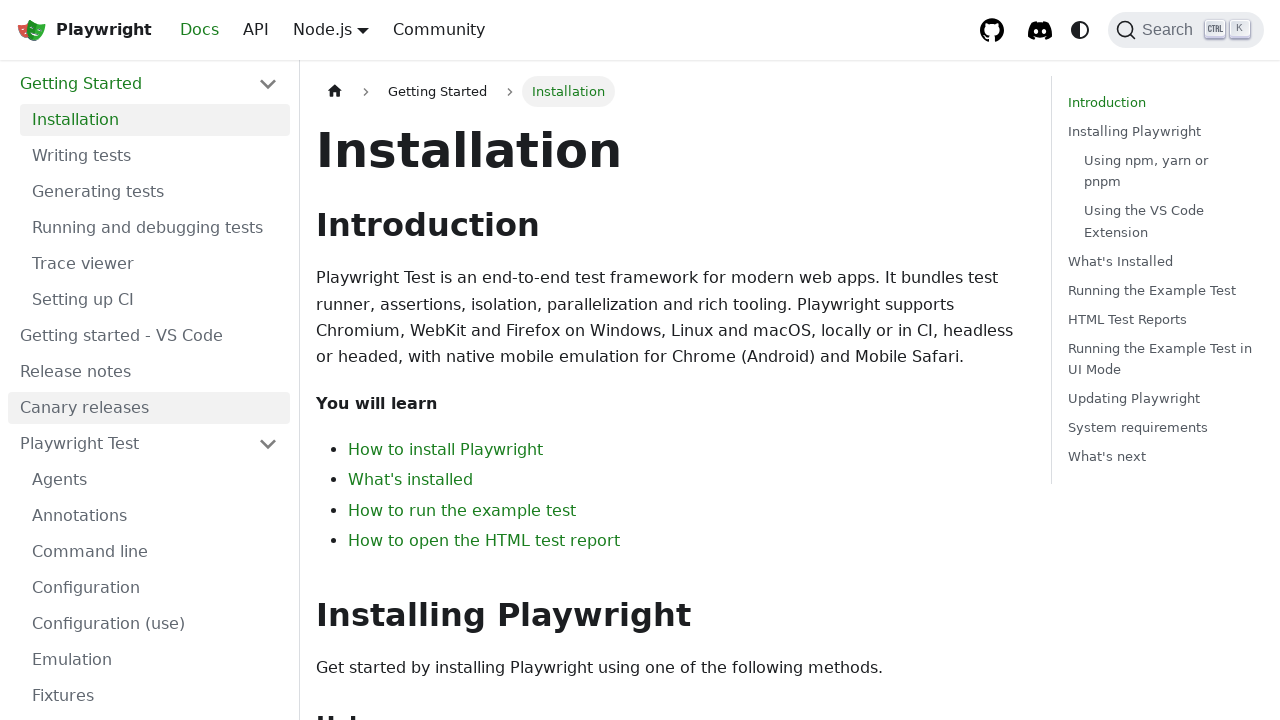

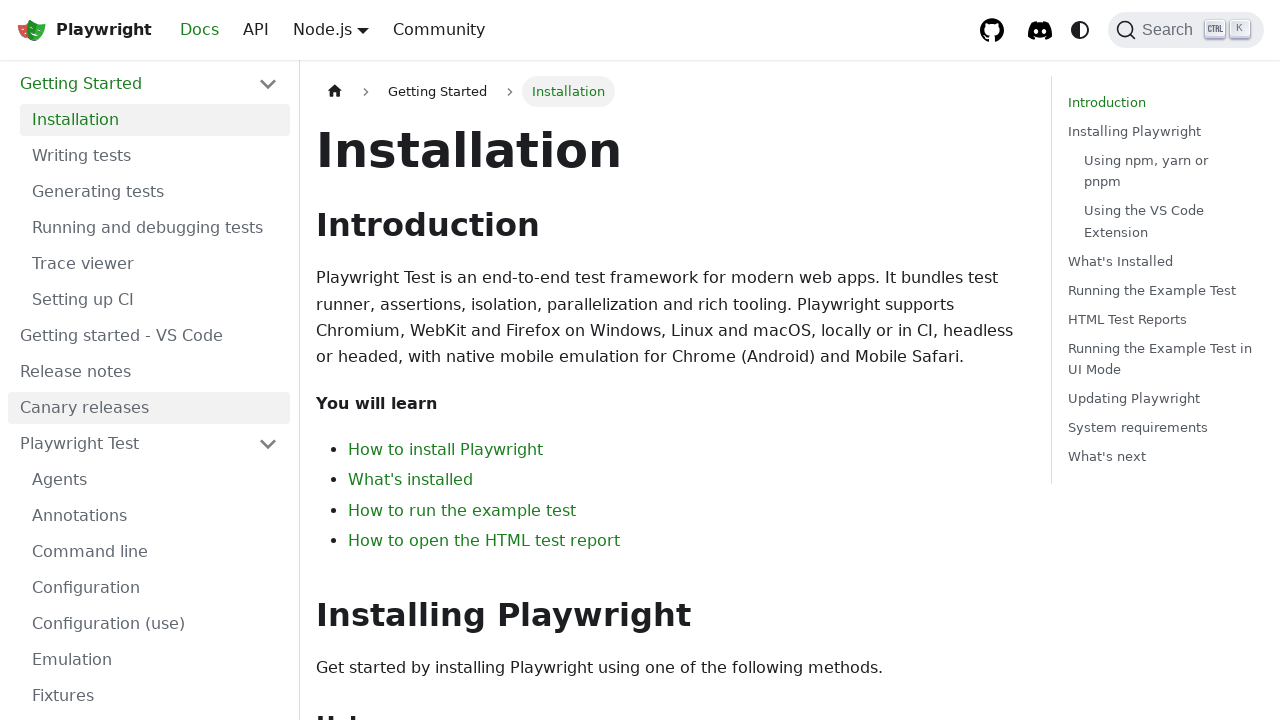